Tests alert handling by clicking a button that triggers an alert popup and then dismissing the alert

Starting URL: http://testautomationpractice.blogspot.com/

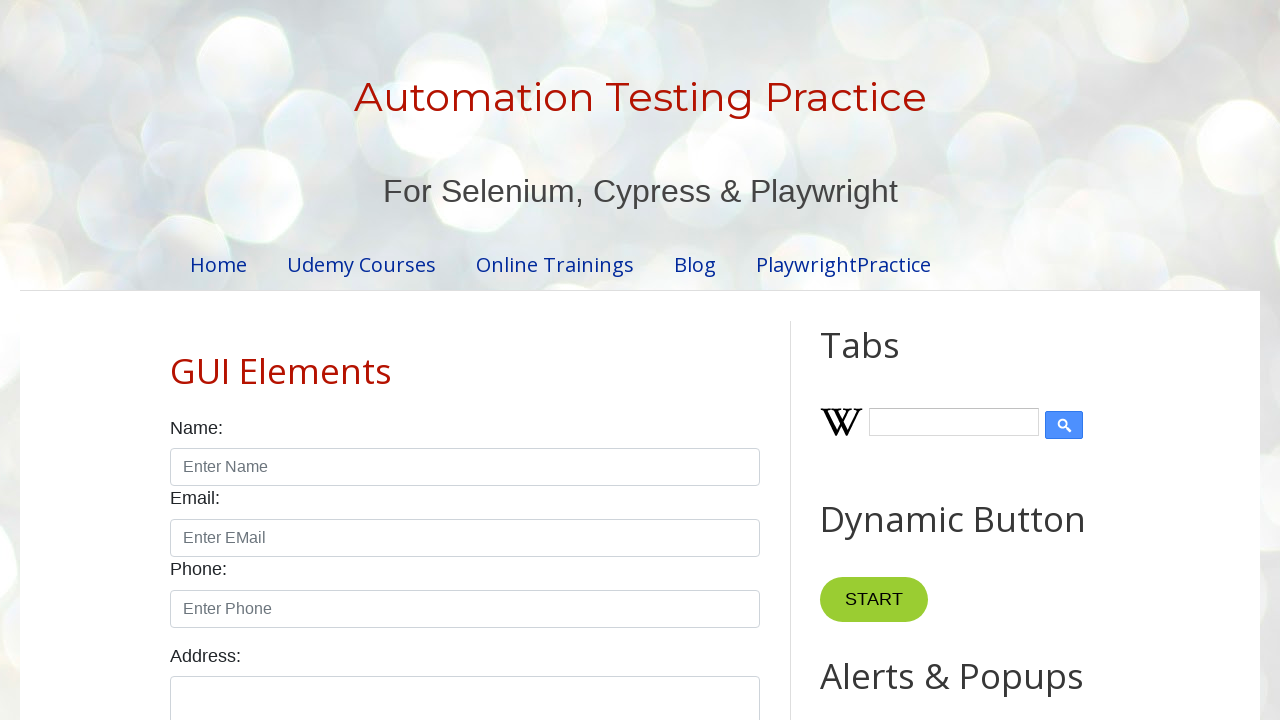

Set up dialog handler to dismiss alert
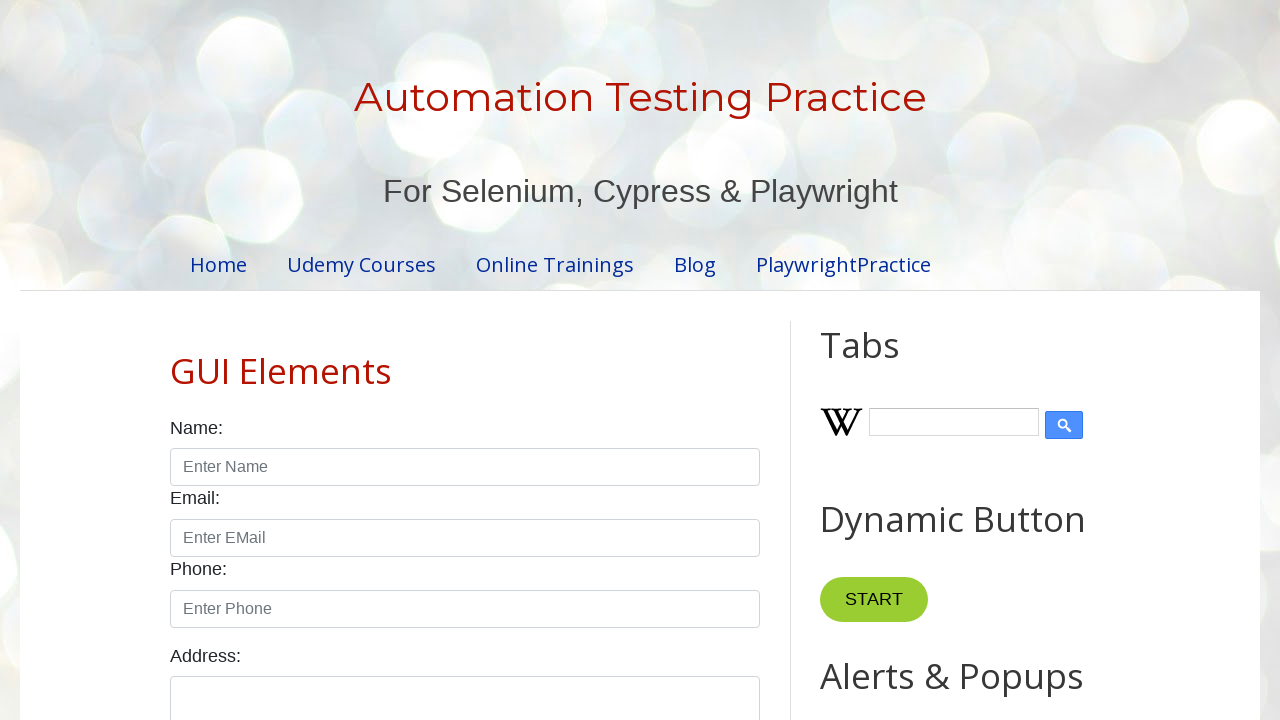

Clicked button to trigger alert at (596, 360) on button
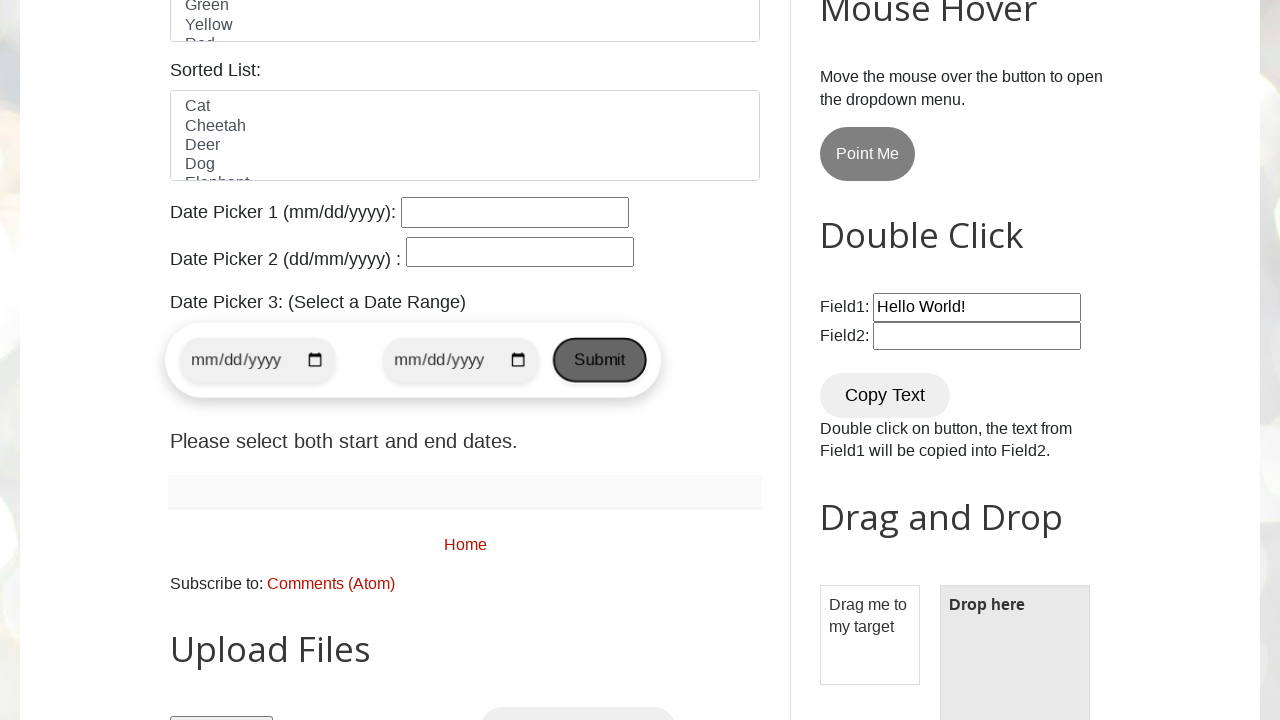

Alert dismissed and wait completed
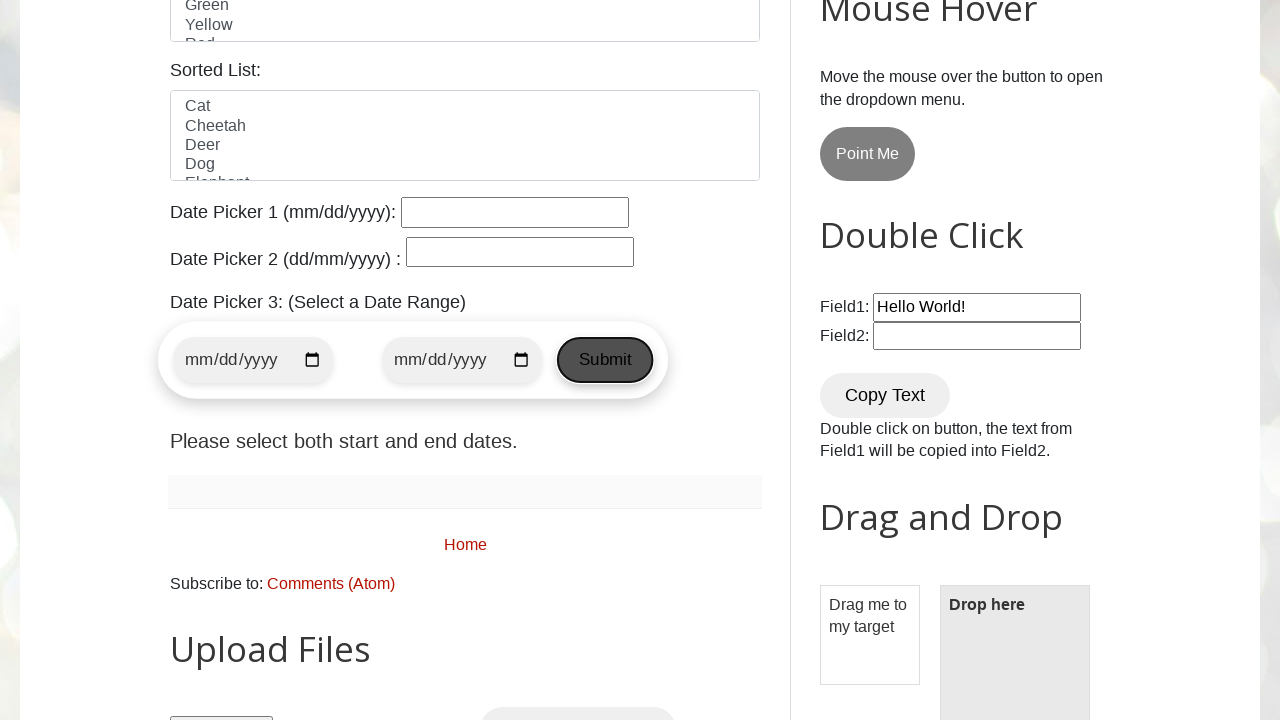

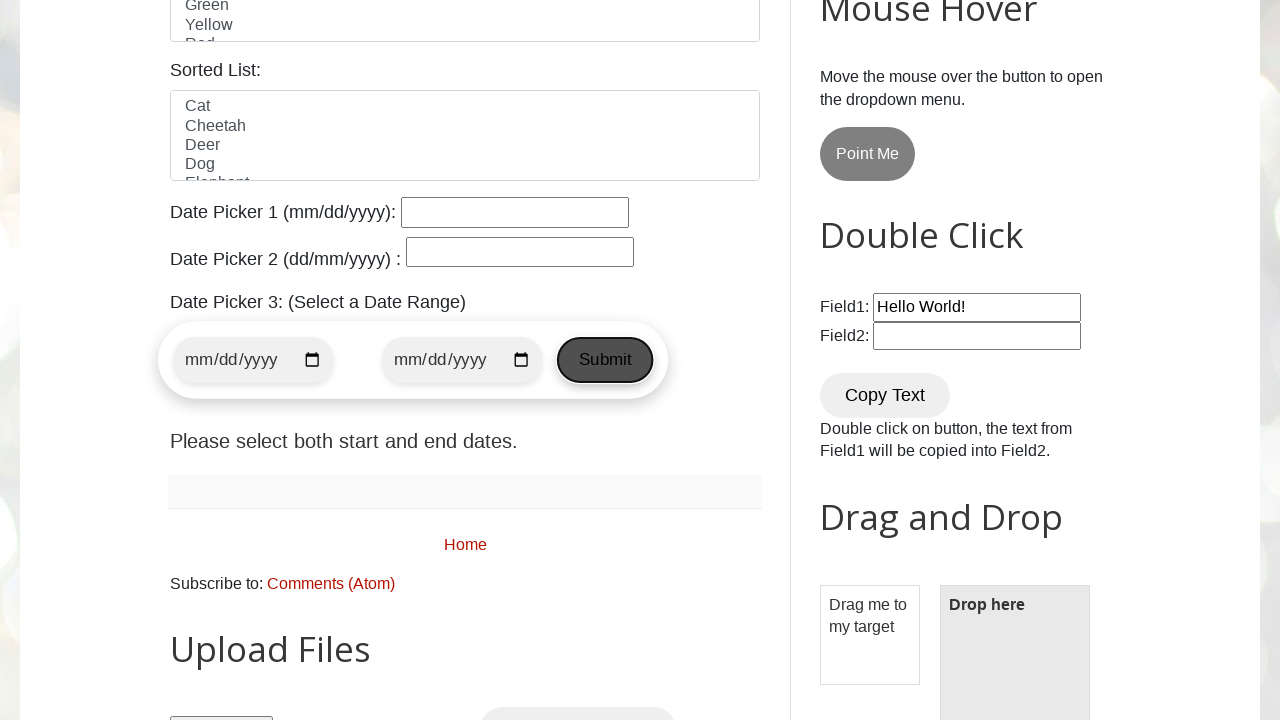